Tests registration form by filling required fields (ZIP code, first name, email, passwords) but omitting last name

Starting URL: https://www.sharelane.com/cgi-bin/register.py

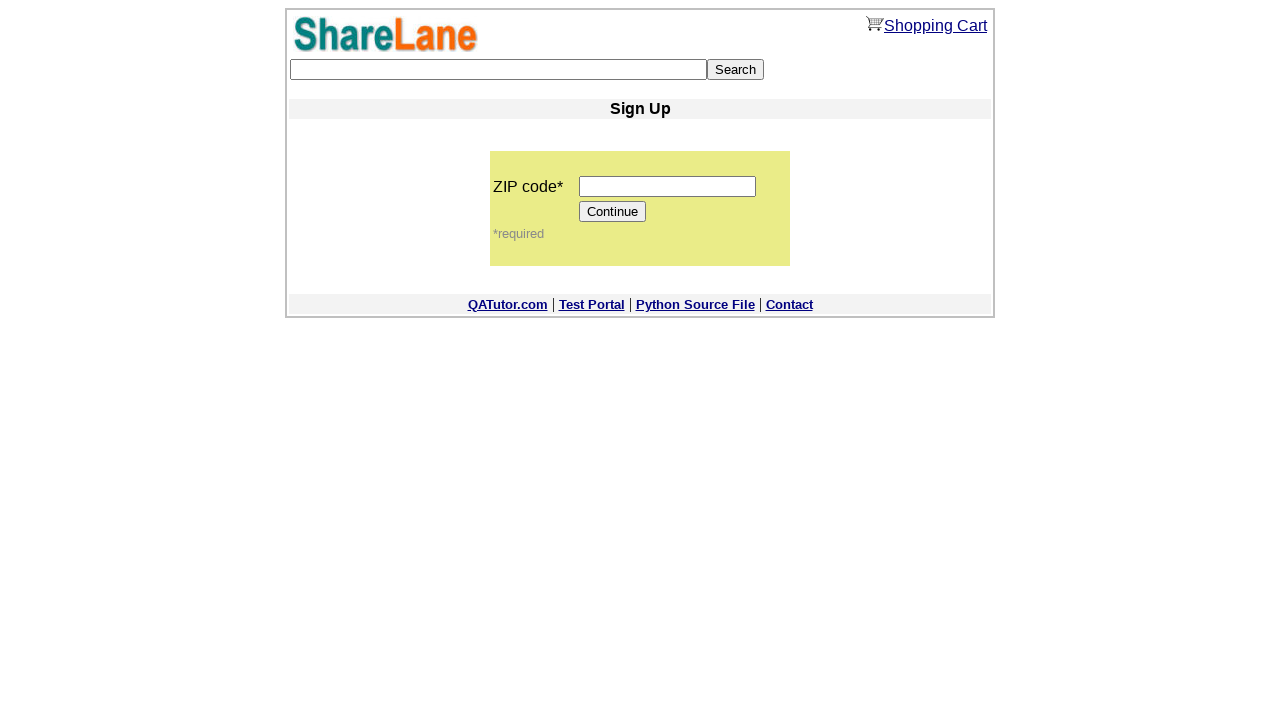

Filled ZIP code field with '333333' on input[name='zip_code']
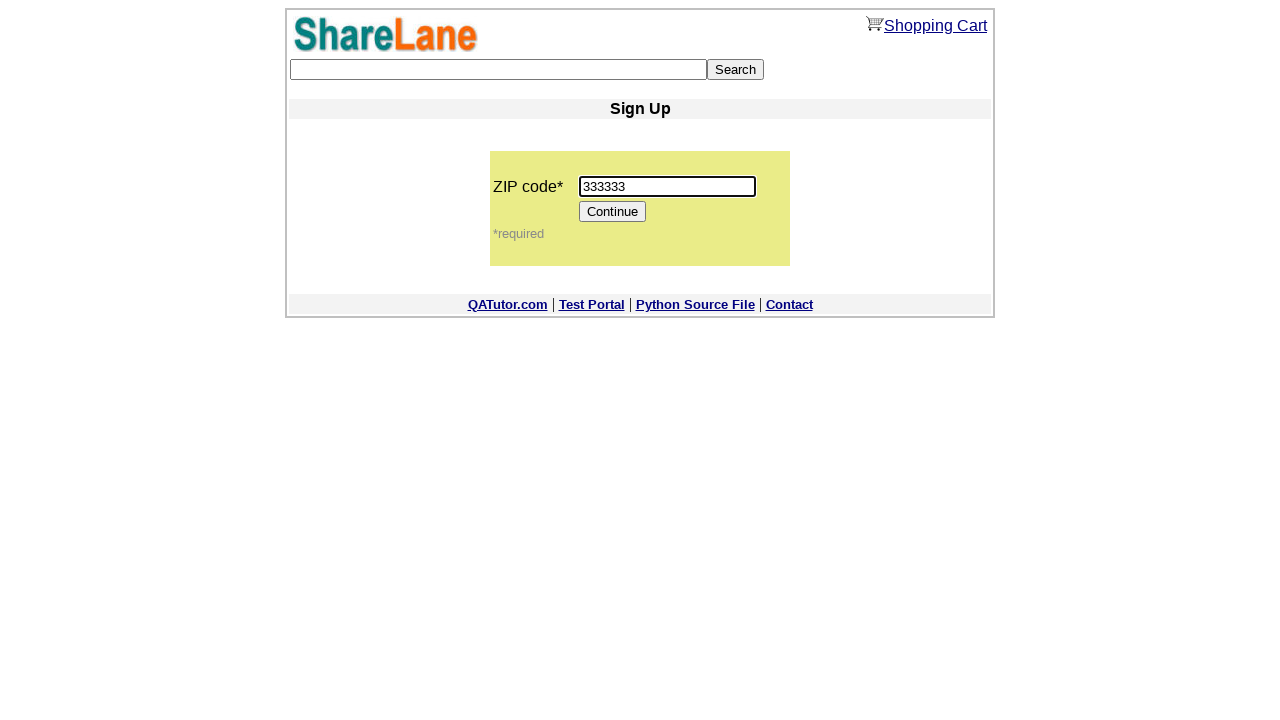

Clicked Continue button to proceed to registration form at (613, 212) on input[value='Continue']
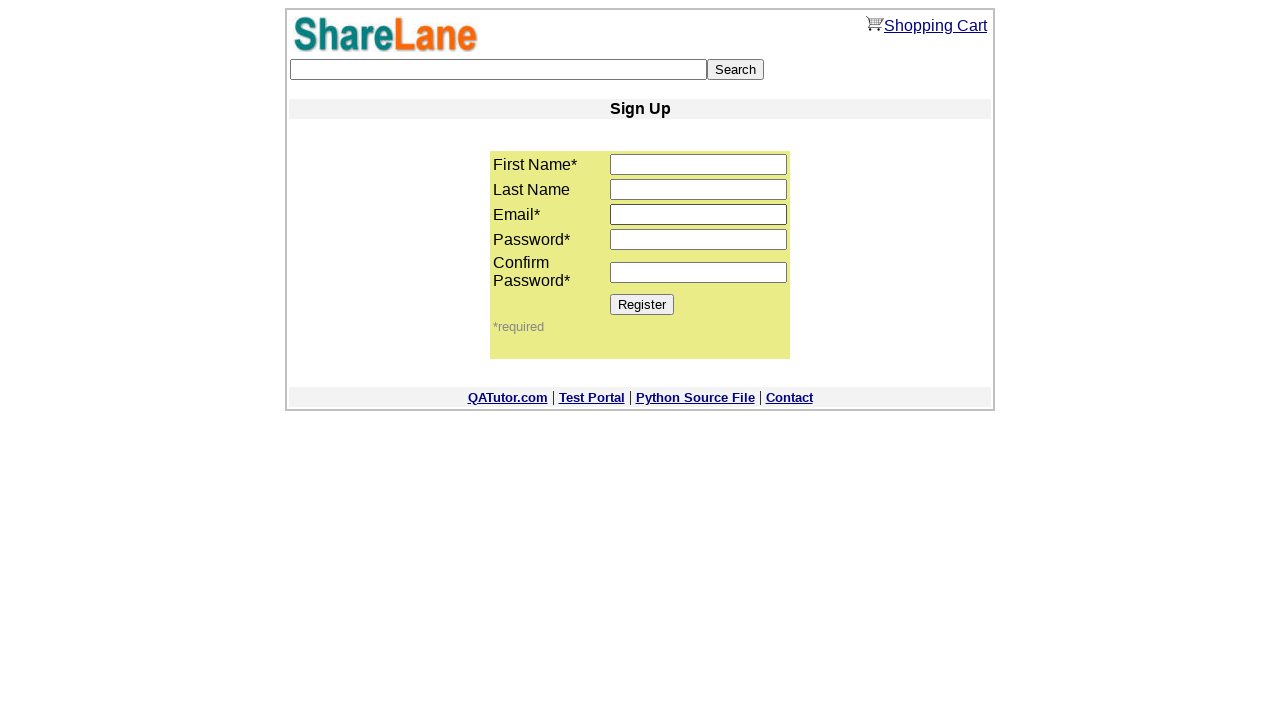

Filled first name field with 'Vitaliy' on input[name='first_name']
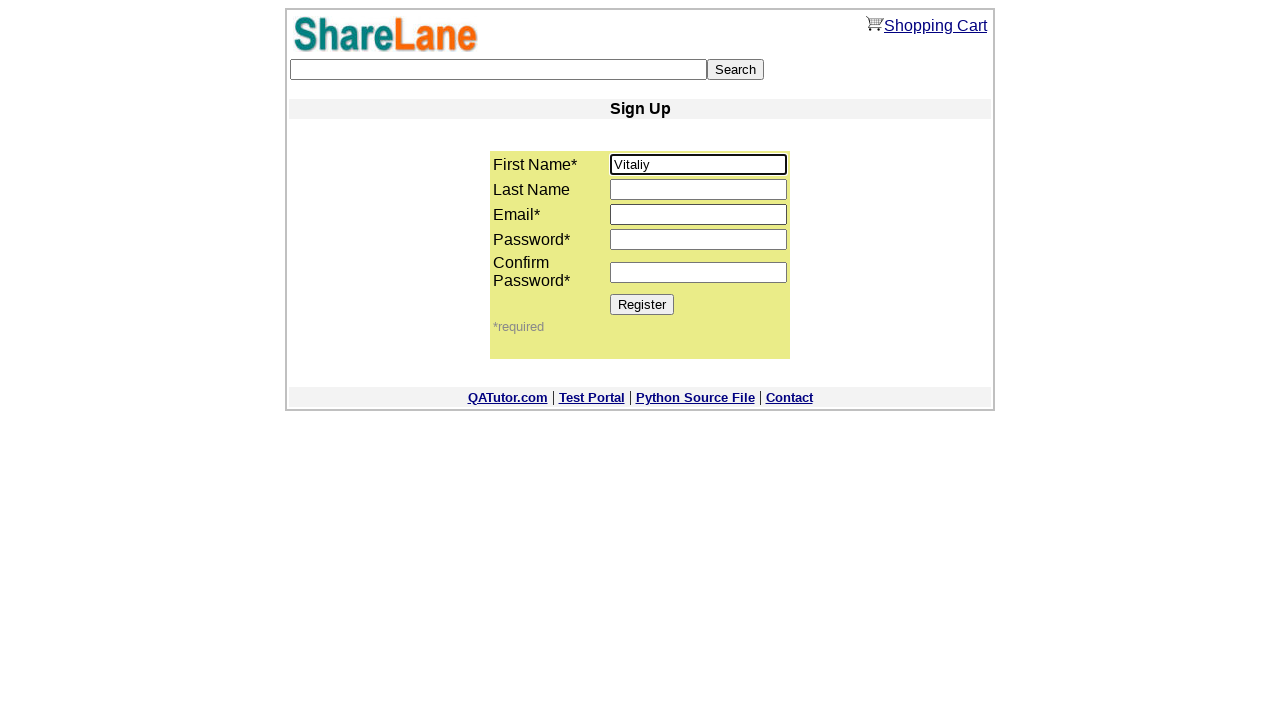

Filled email field with 'Vitaliy@sharelane.sy' on input[name='email']
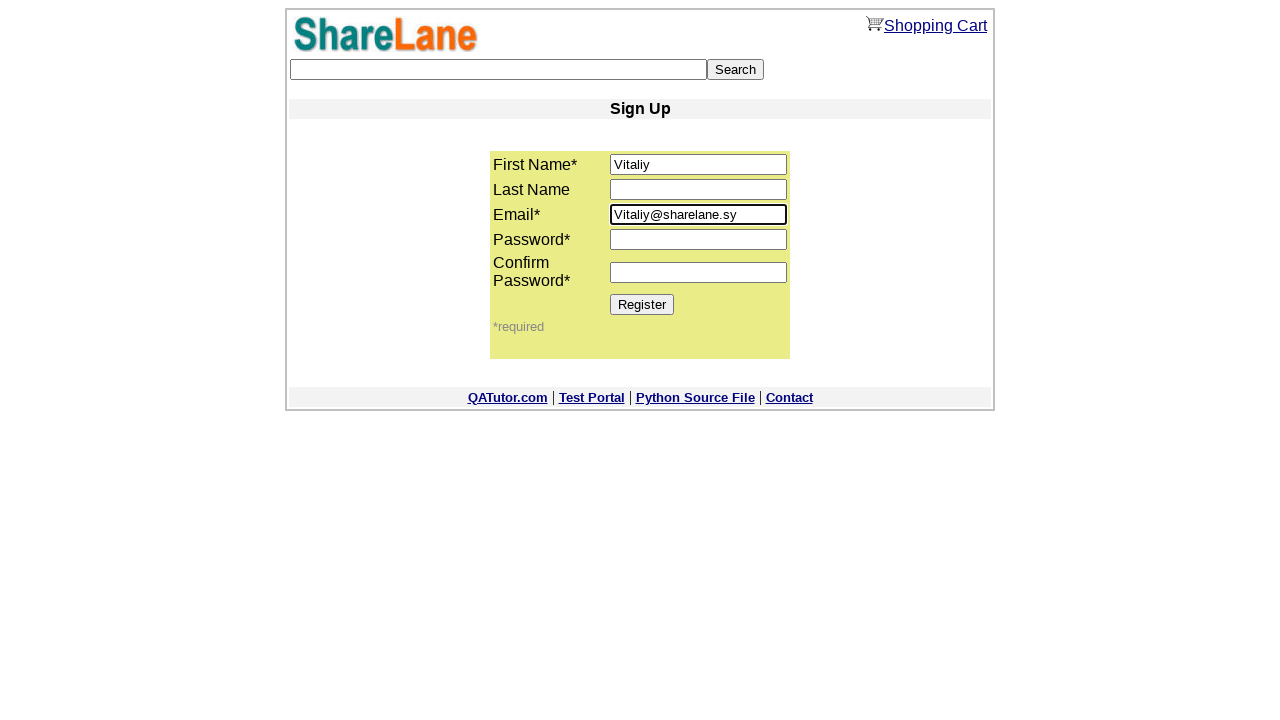

Filled password field with '12345' on input[name='password1']
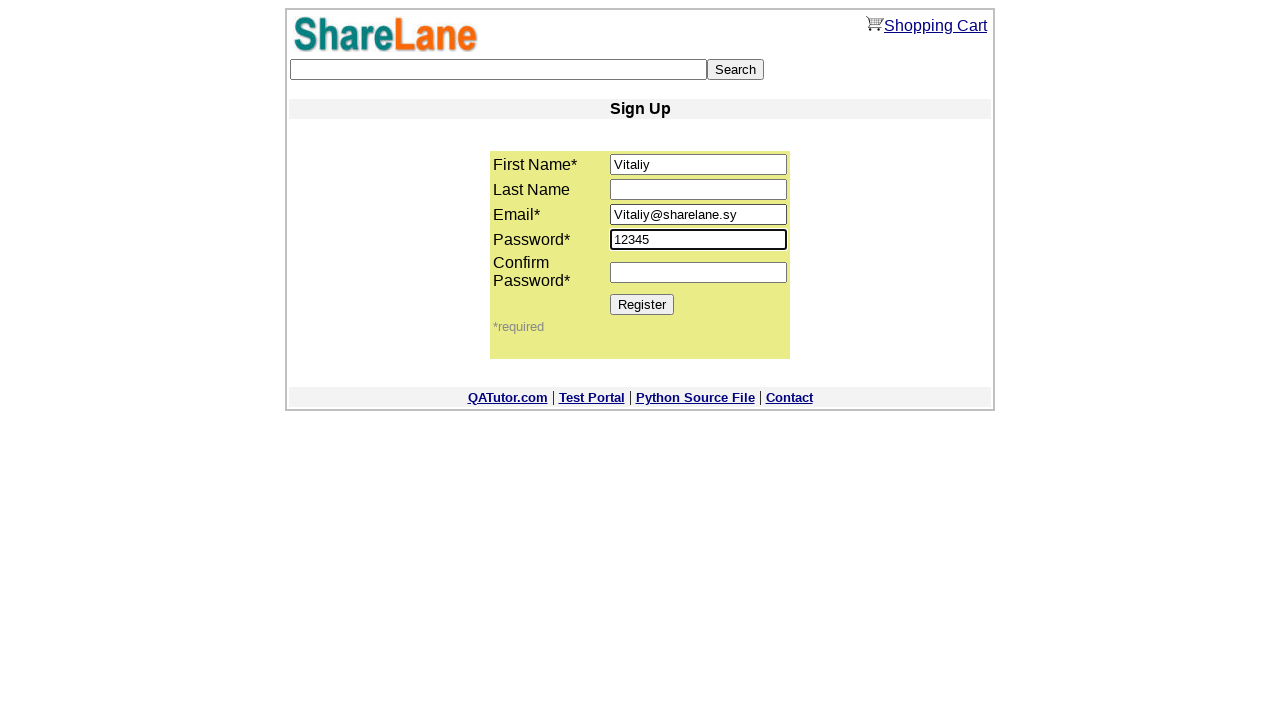

Filled password confirmation field with '12345' on input[name='password2']
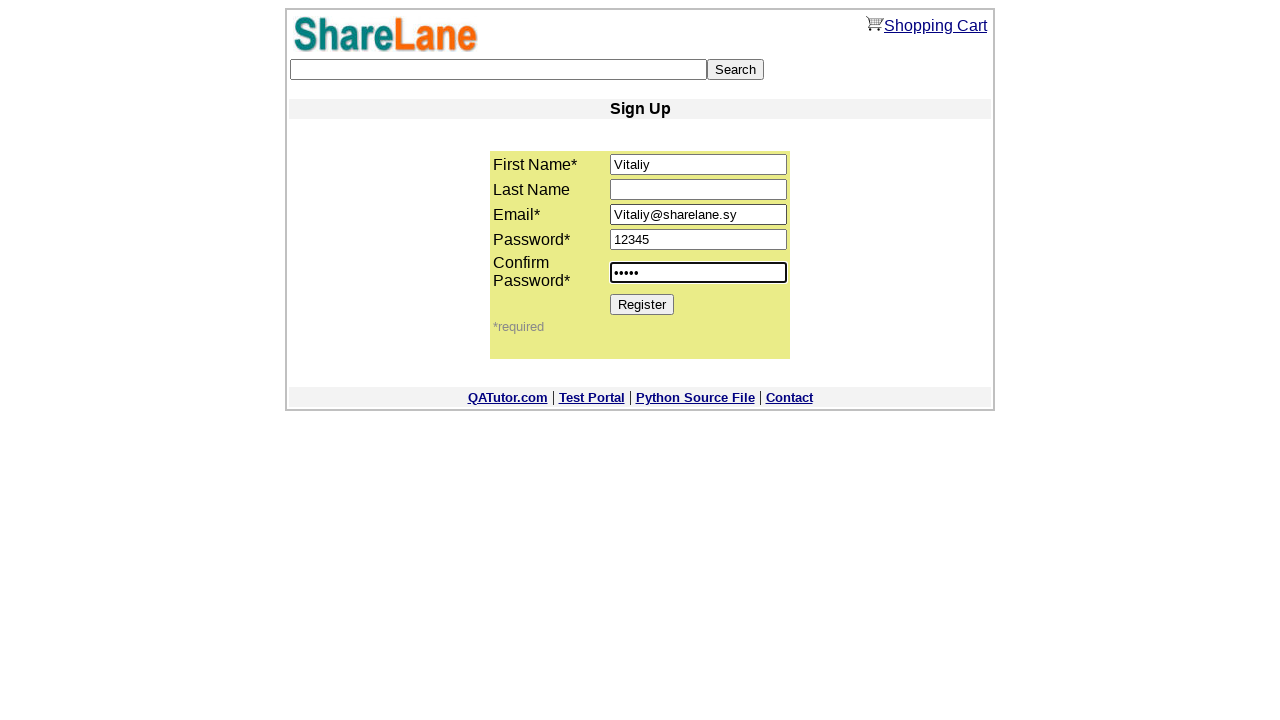

Clicked Register button to submit form (last name field omitted intentionally) at (642, 304) on input[value='Register']
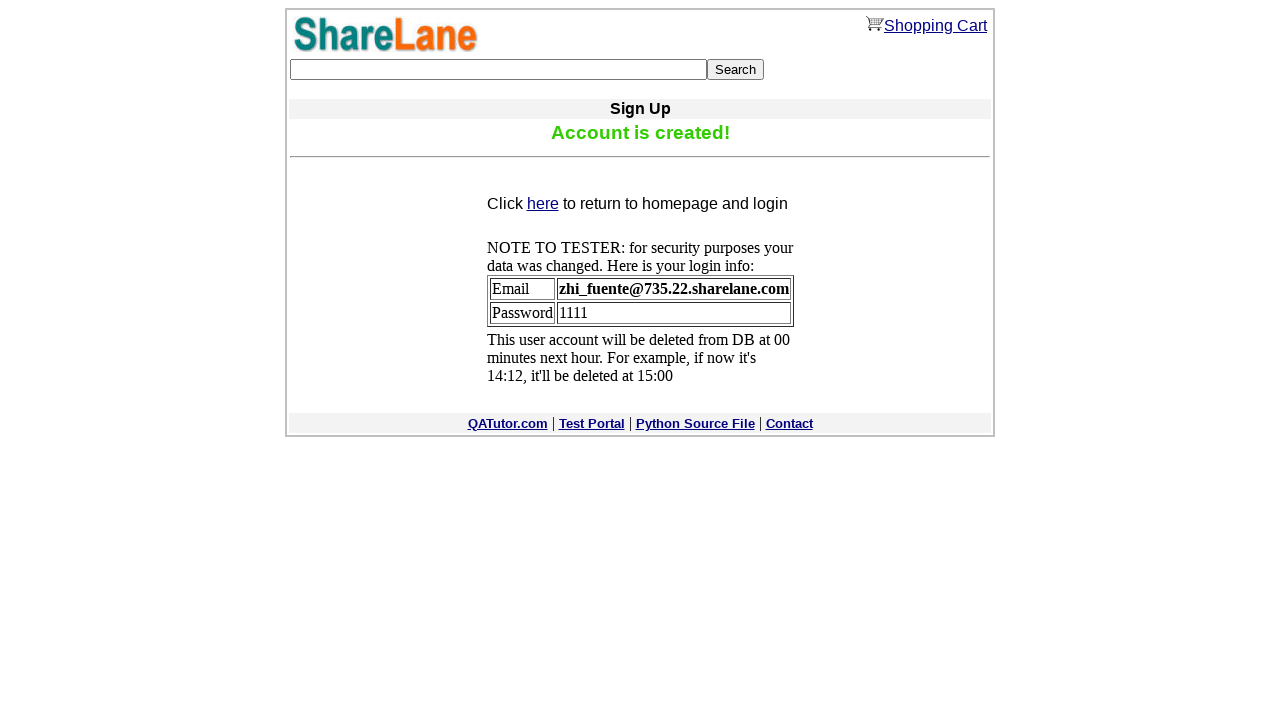

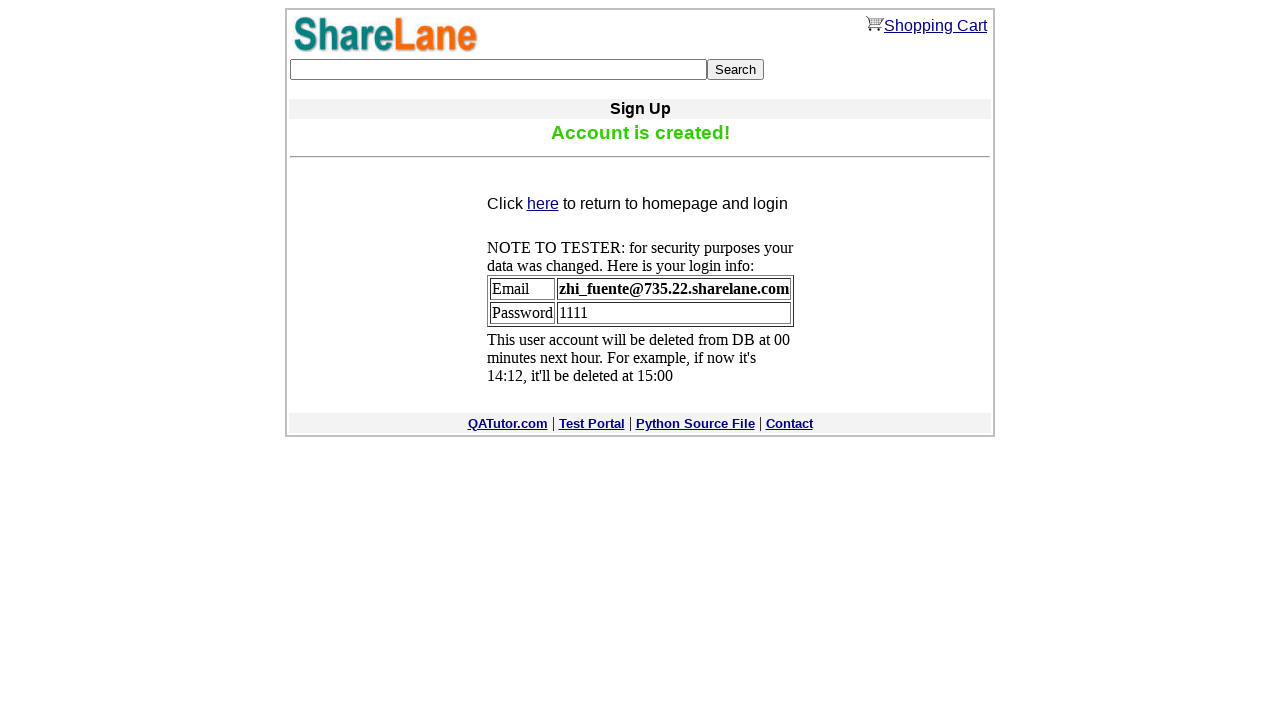